Tests jQuery UI resizable element by resizing both width and height of an element using drag handles

Starting URL: https://jqueryui.com/resizable/

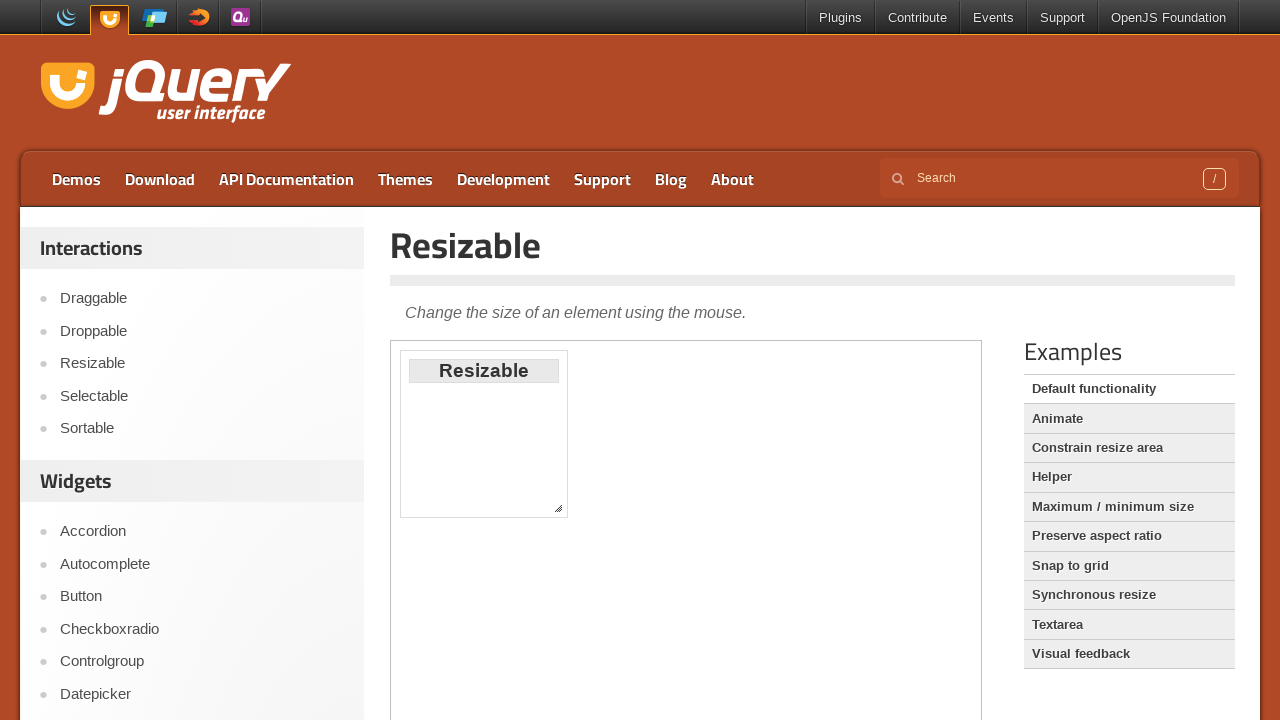

Navigated to jQuery UI resizable demo page
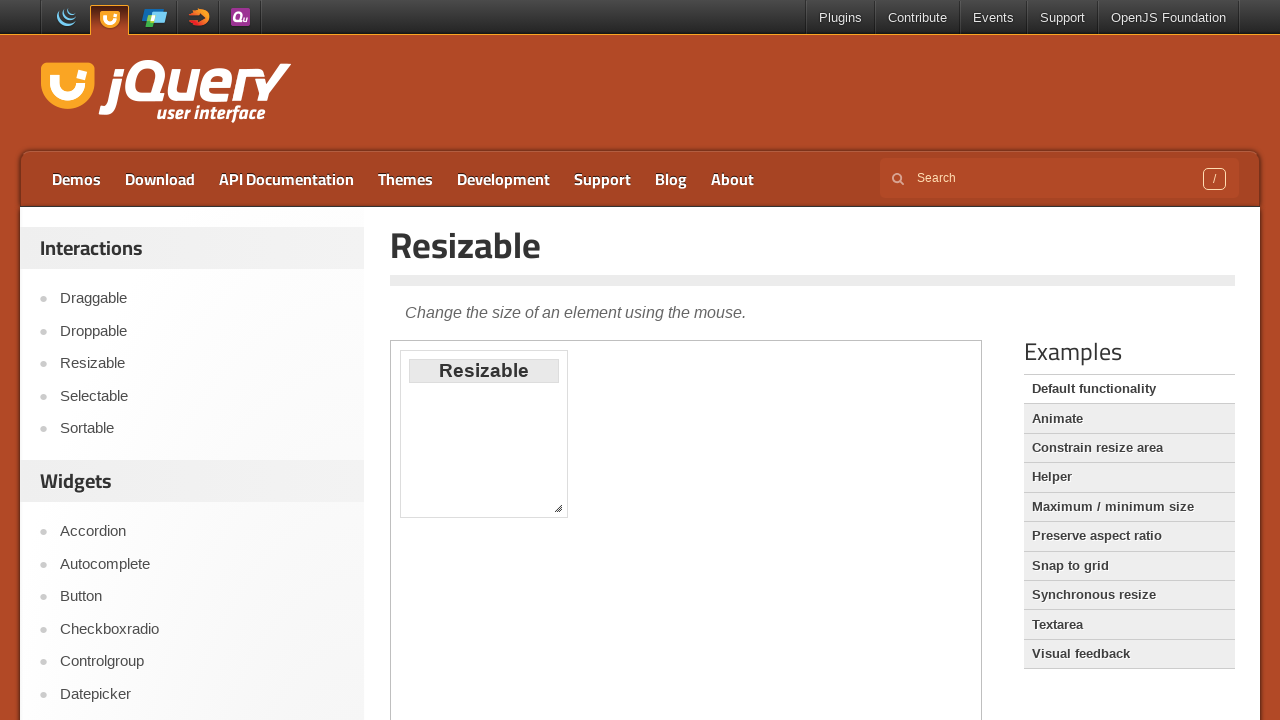

Located demo iframe
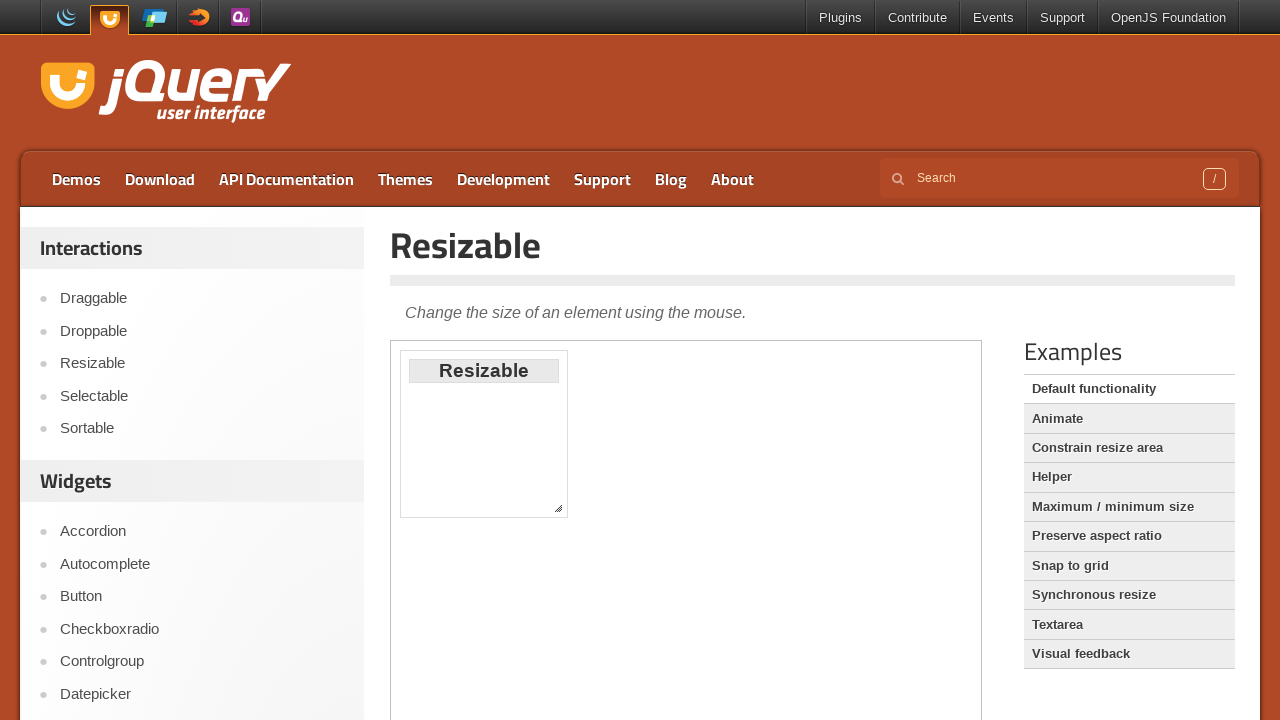

Located east resize handle
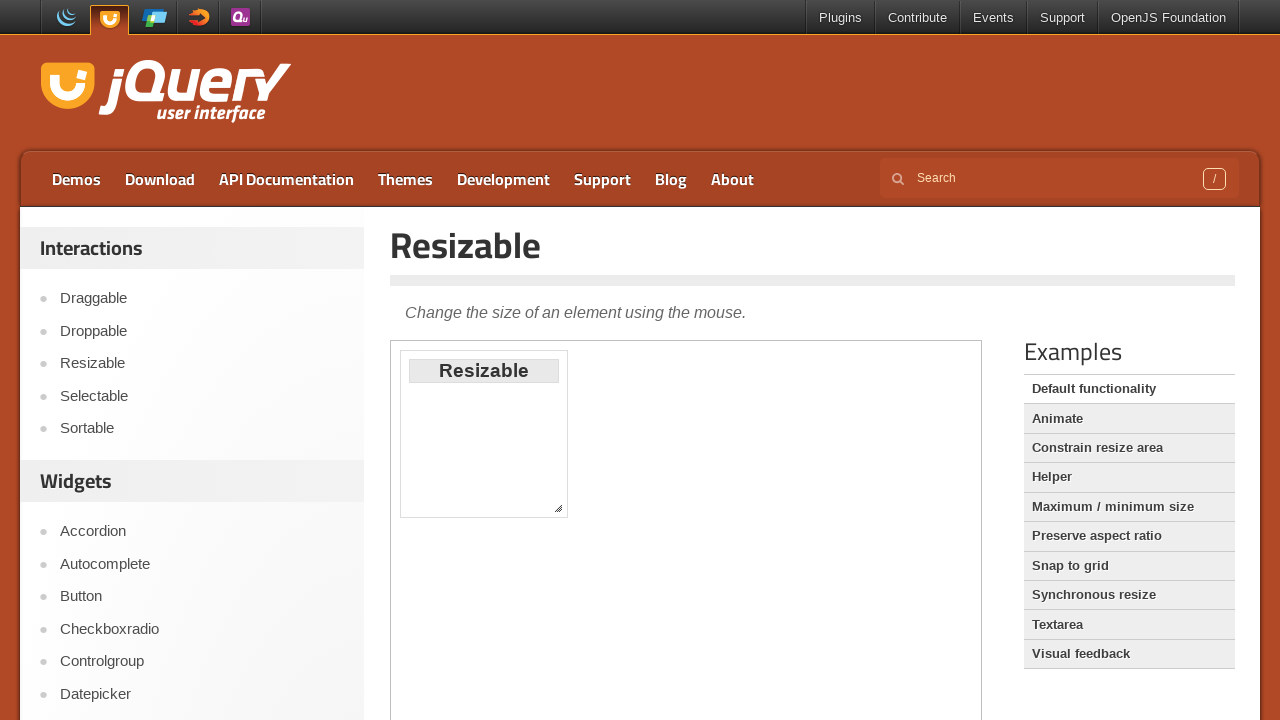

Dragged east handle to resize element width by 100px at (665, 351)
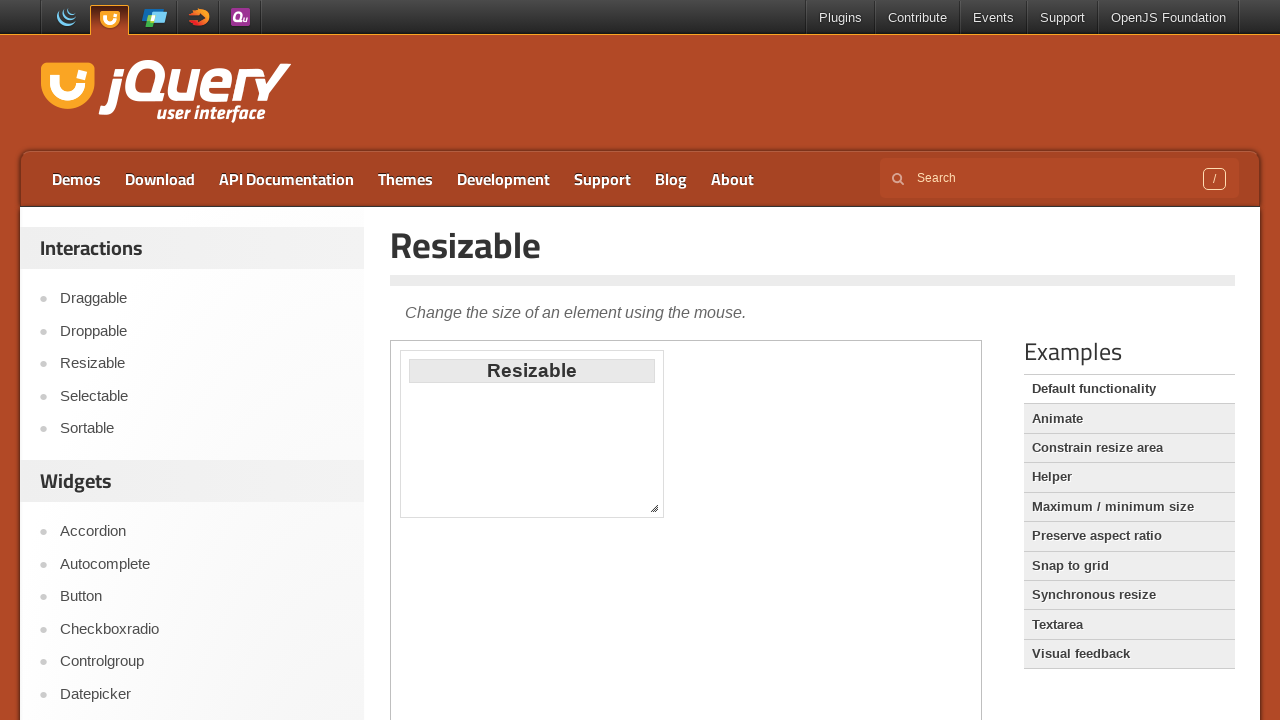

Located south resize handle
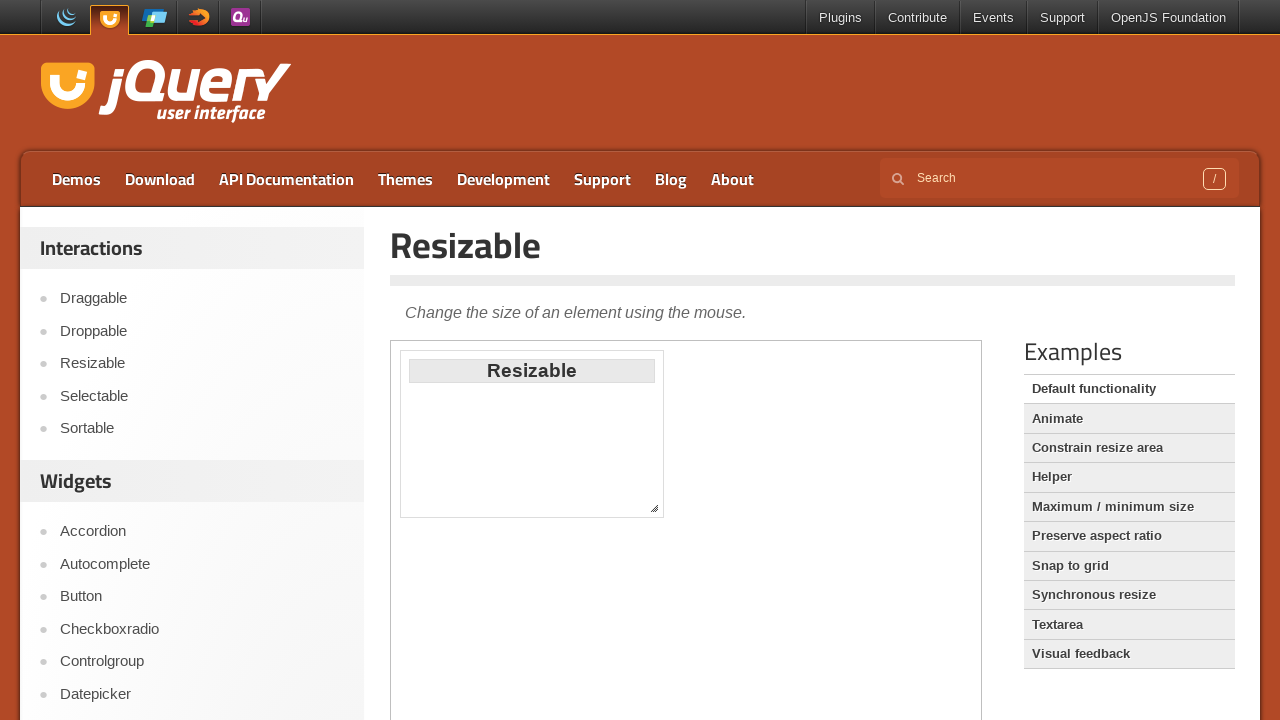

Dragged south handle to resize element height by 80px at (646, 580)
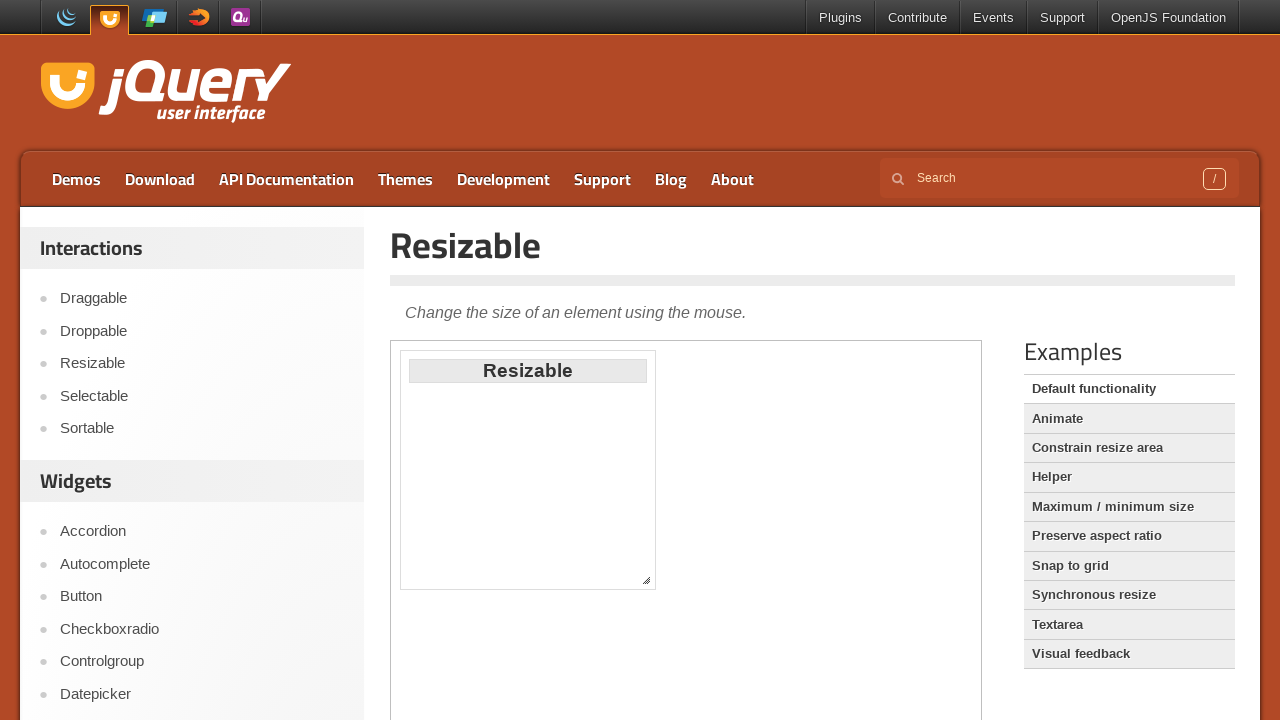

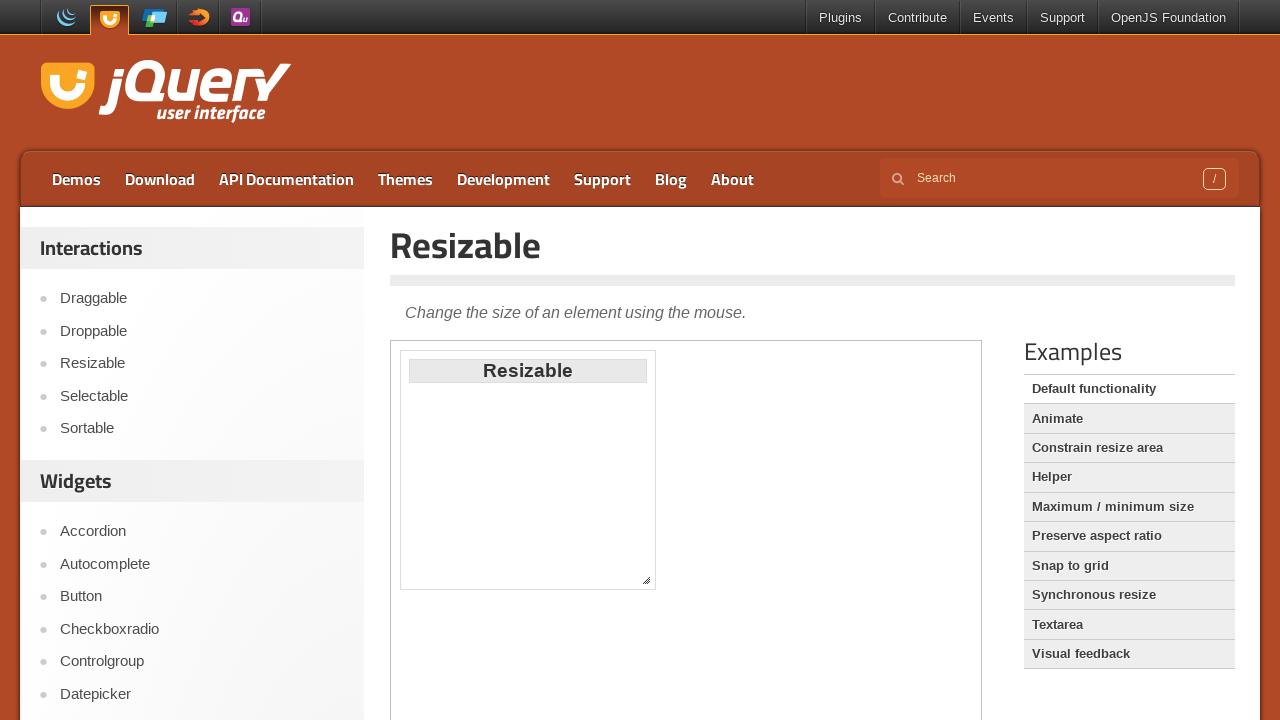